Tests hover functionality by hovering over an image to reveal hidden text and clicking a "View Profile" link that appears on hover

Starting URL: https://the-internet.herokuapp.com/hovers

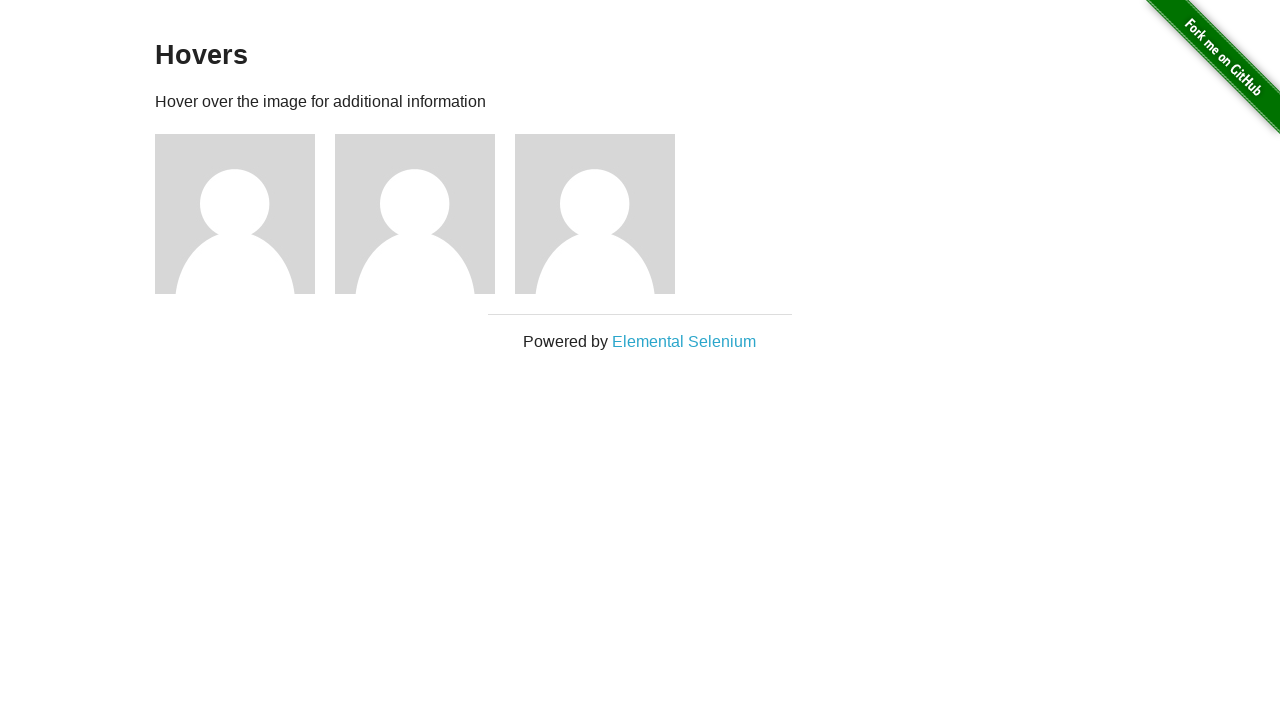

Hovered over the first avatar image to reveal hidden content at (235, 214) on xpath=//div[2]/div/div/div/img
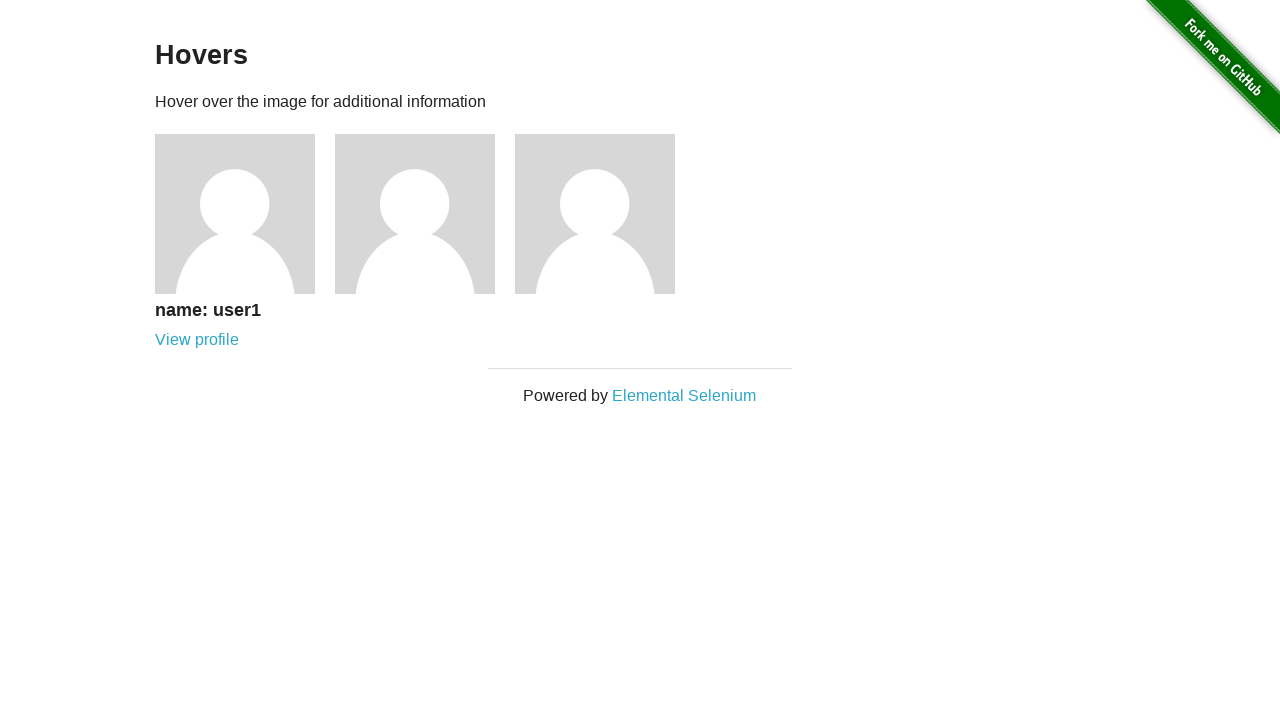

Clicked the 'View Profile' link that appeared on hover at (197, 340) on xpath=//div[2]/div/div/div/div/a
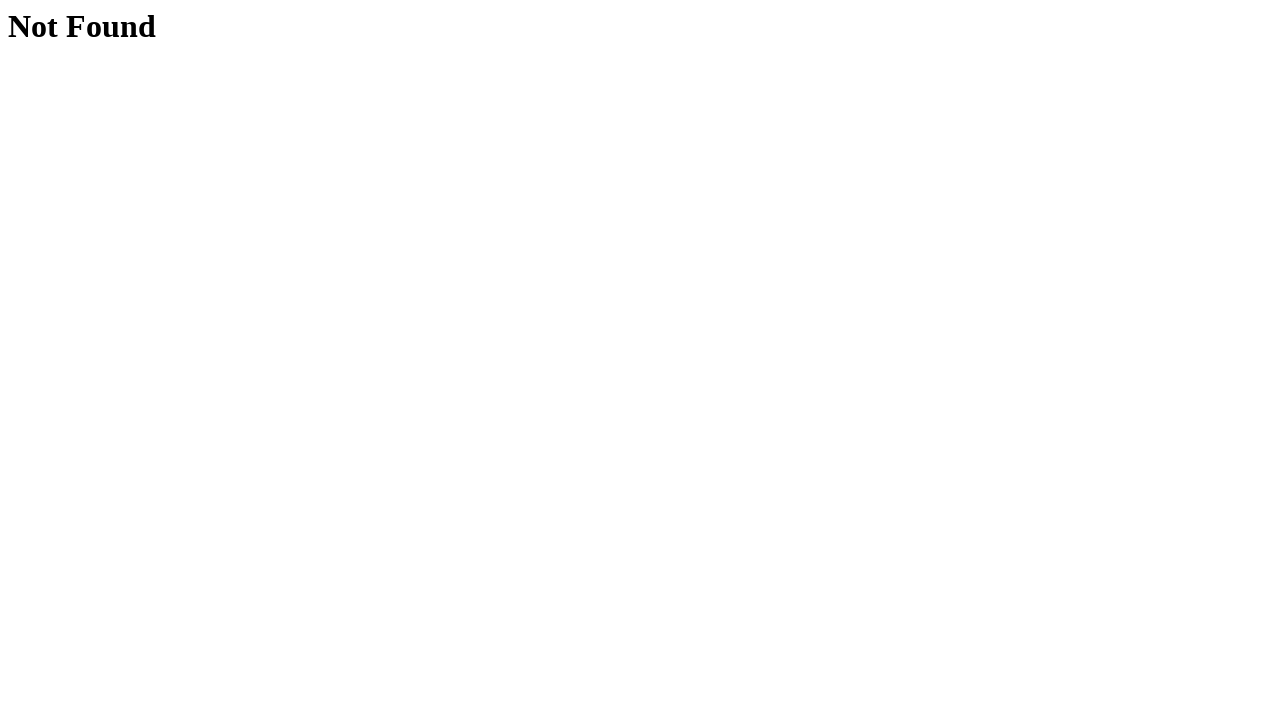

Waited for the Not Found page to load
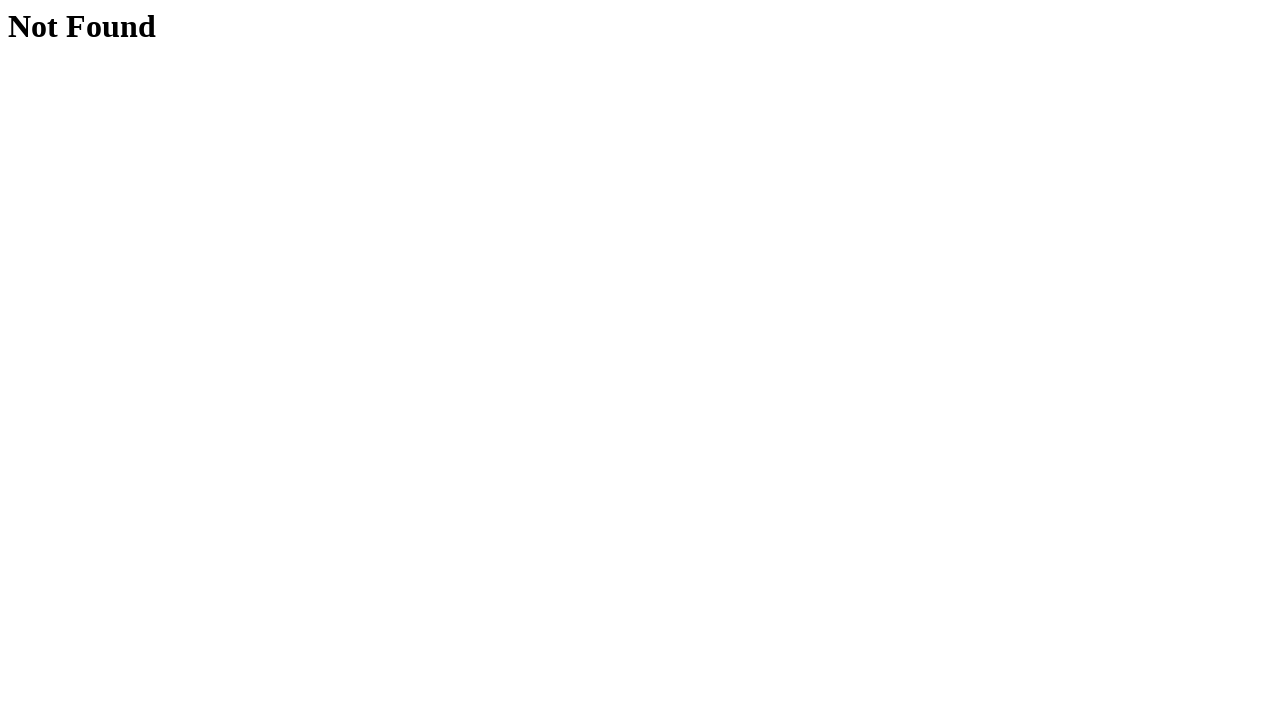

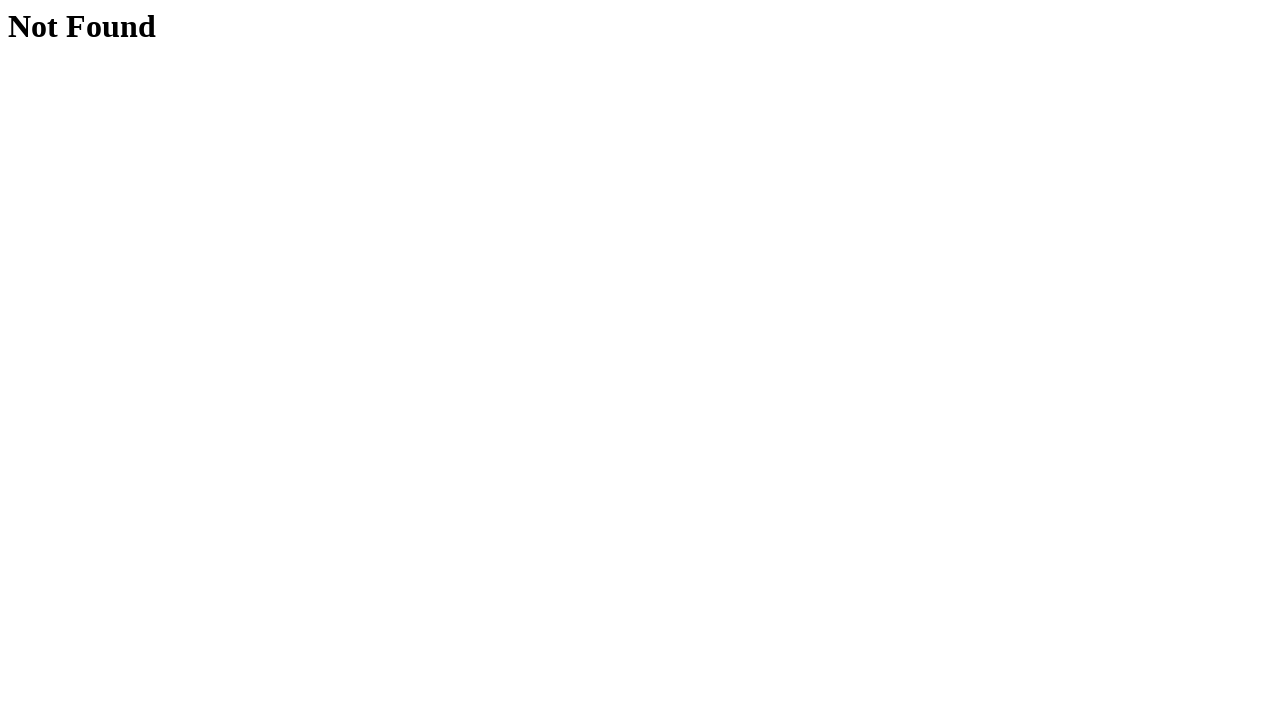